Calculates the sum of two numbers displayed on the page, selects the result from a dropdown menu, and submits the form

Starting URL: http://suninjuly.github.io/selects1.html

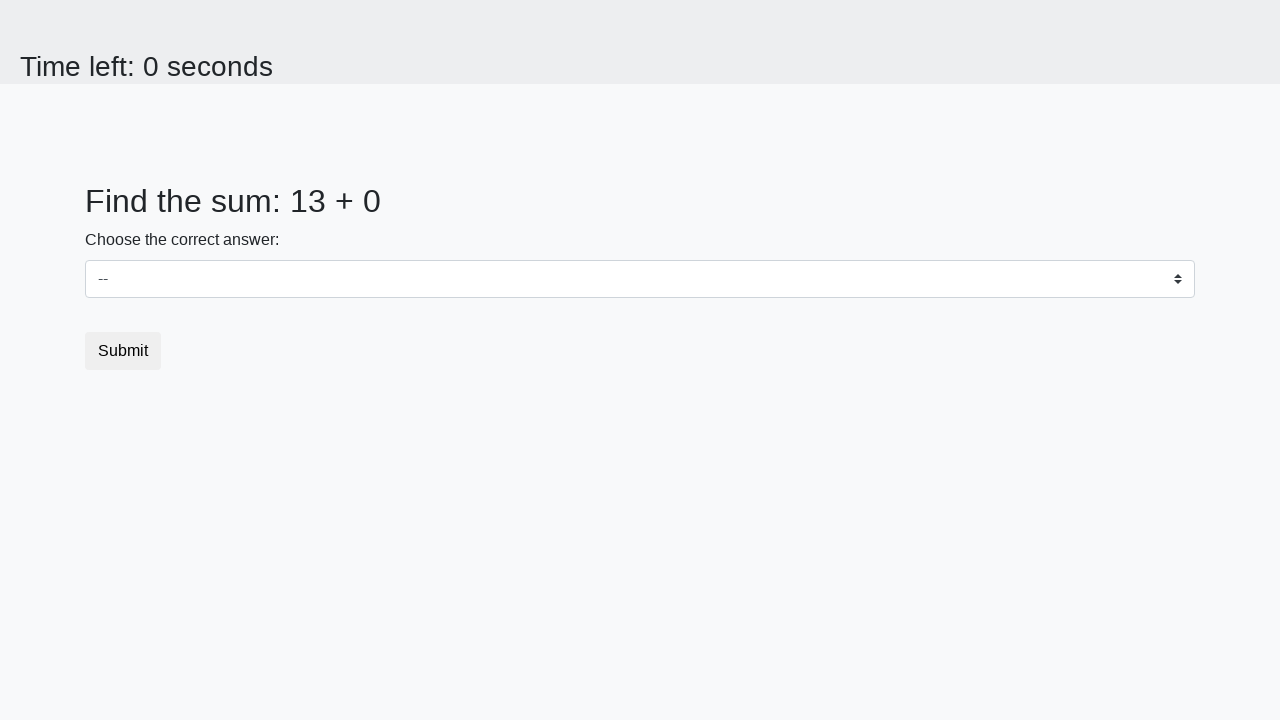

Retrieved first number from #num1 element
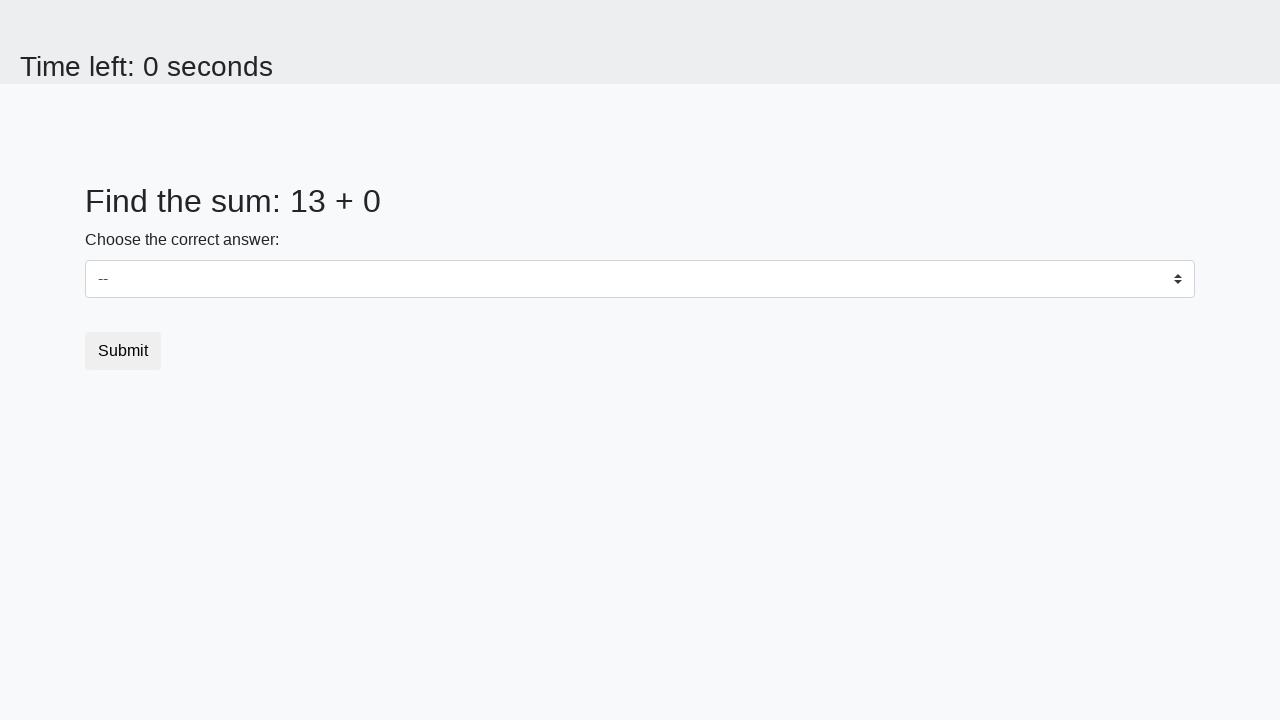

Retrieved second number from #num2 element
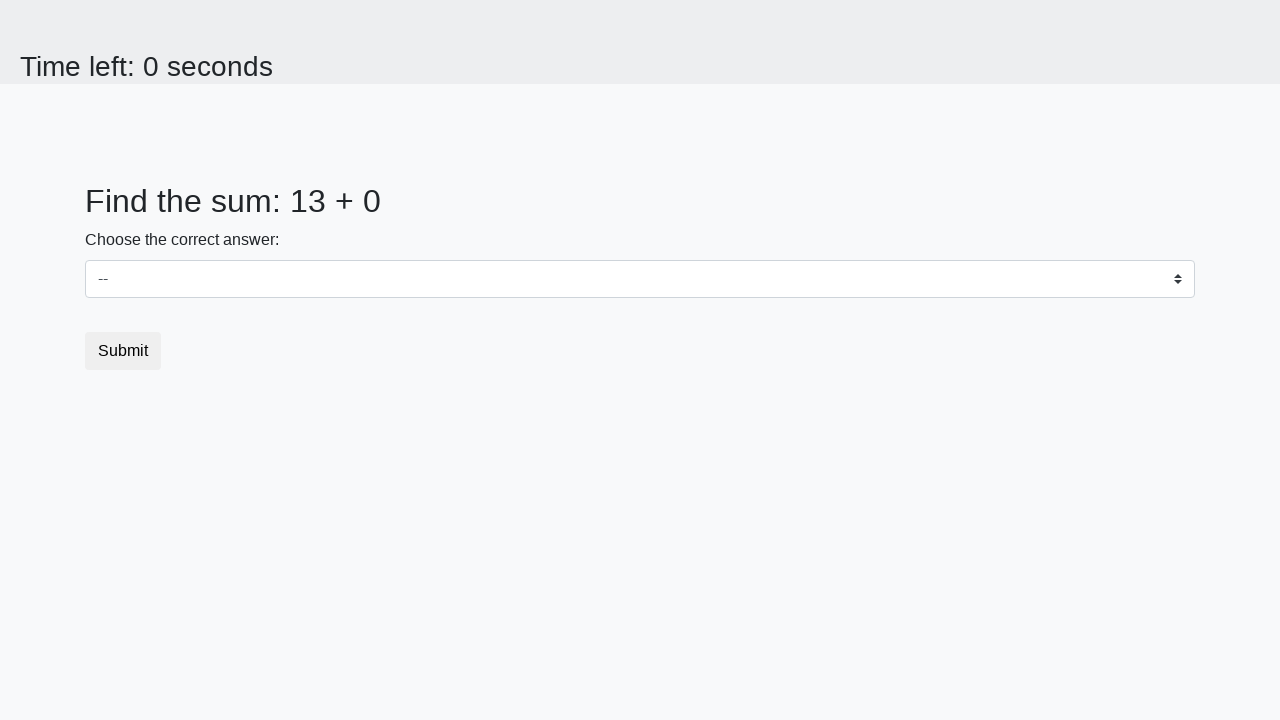

Calculated sum of 13 + 0 = 13
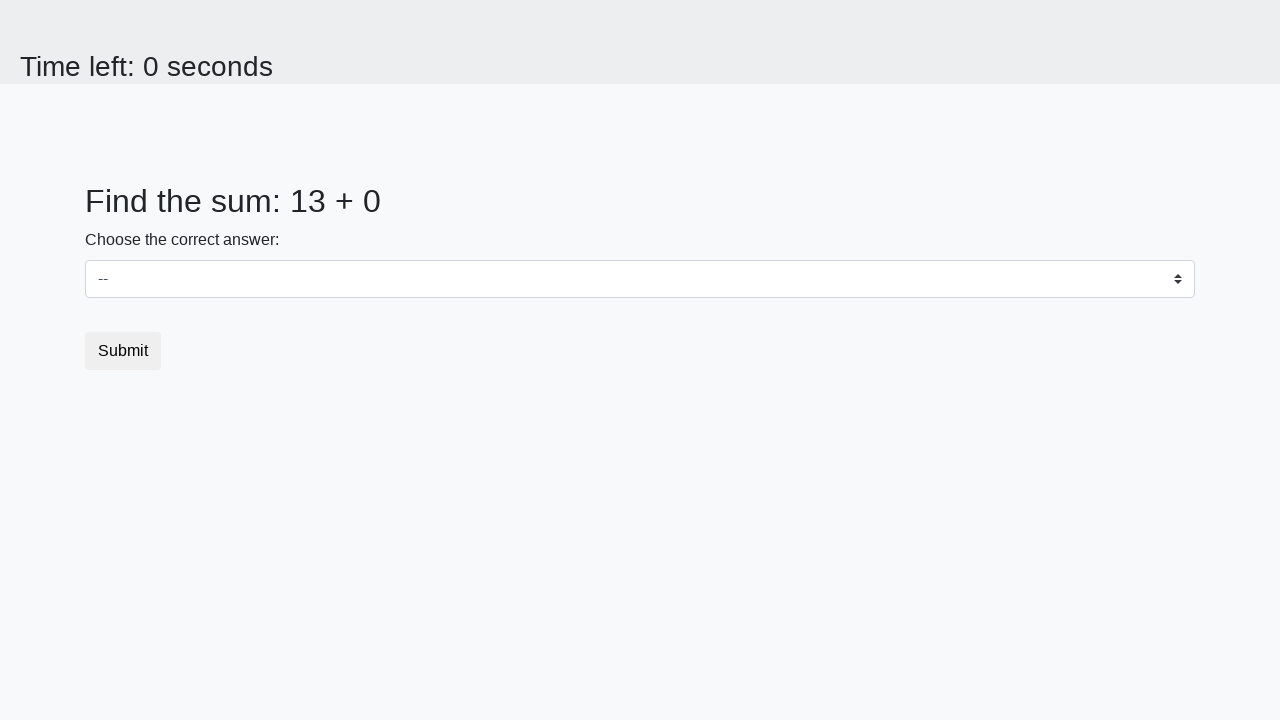

Selected 13 from dropdown menu on select
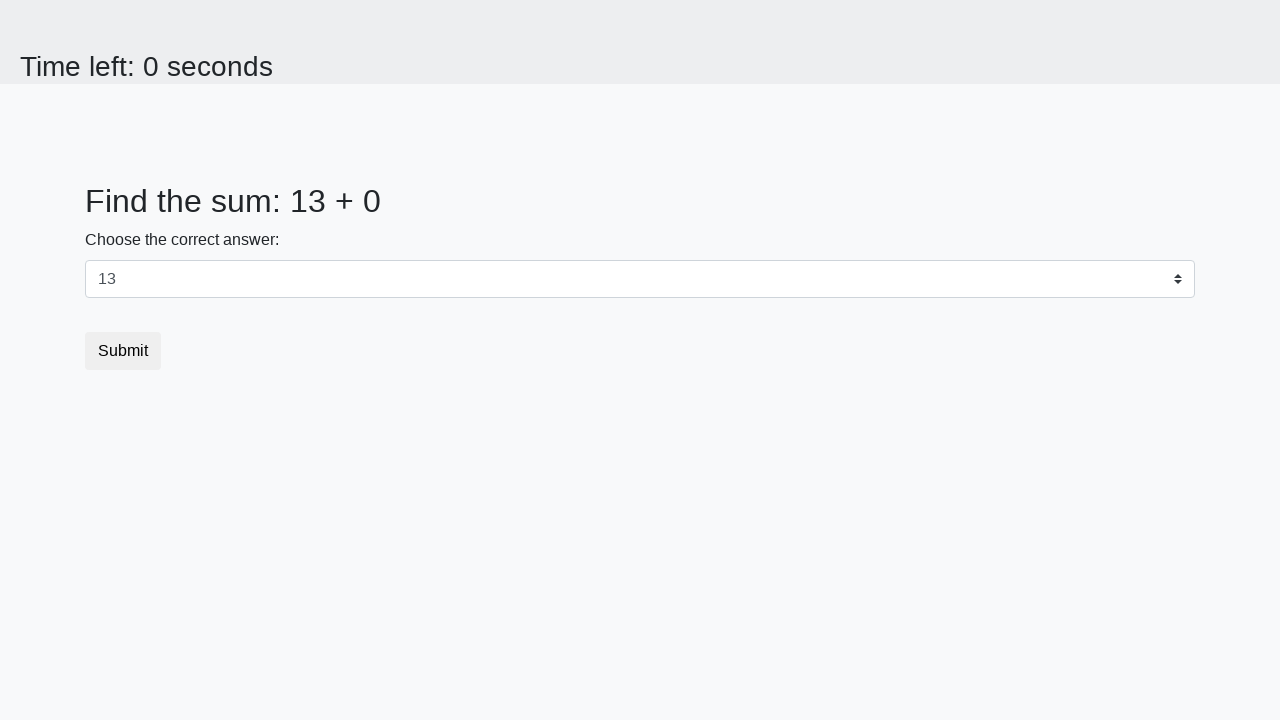

Clicked submit button to complete the form at (123, 351) on .btn.btn-default
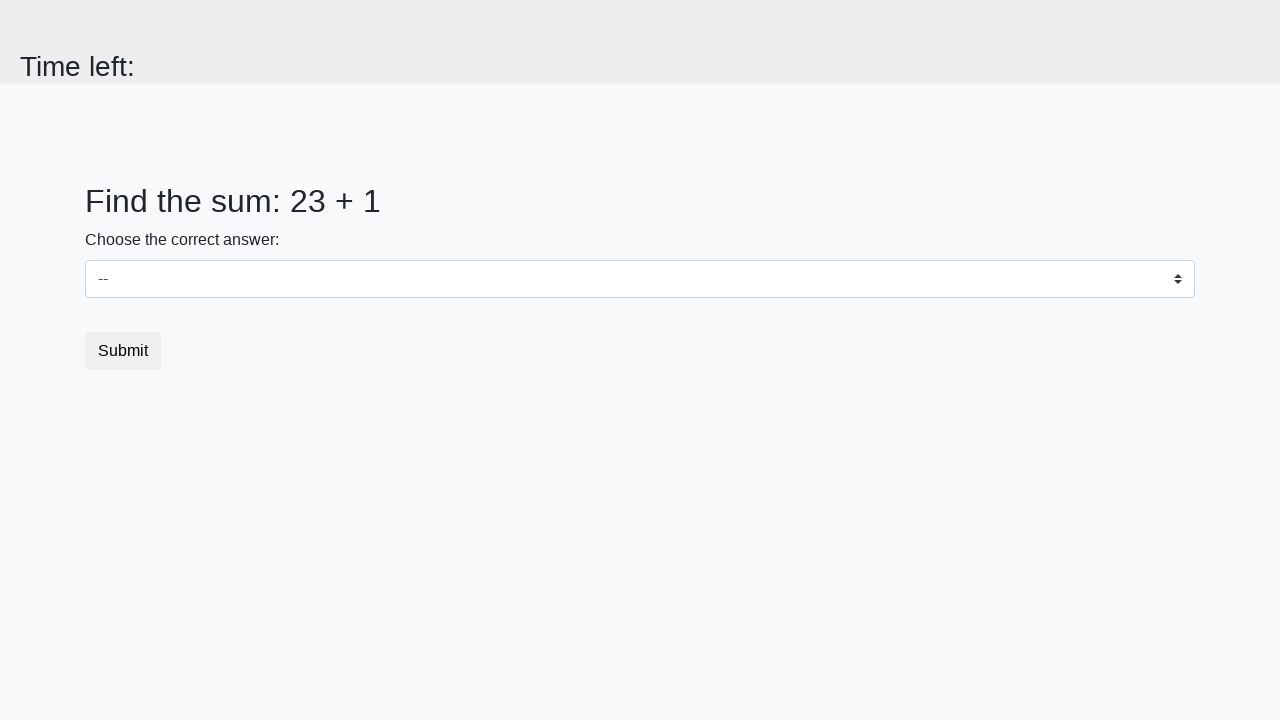

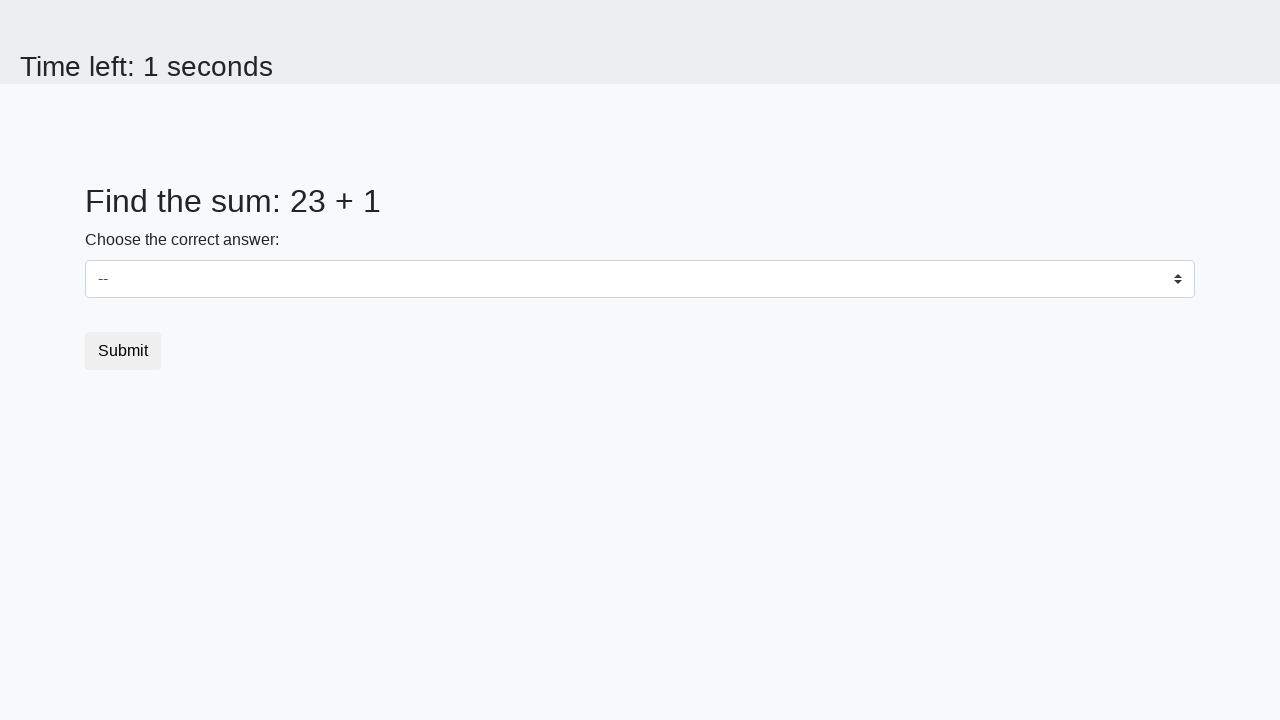